Tests the text box name field by entering a name and submitting the form, then verifying the output

Starting URL: https://demoqa.com/text-box

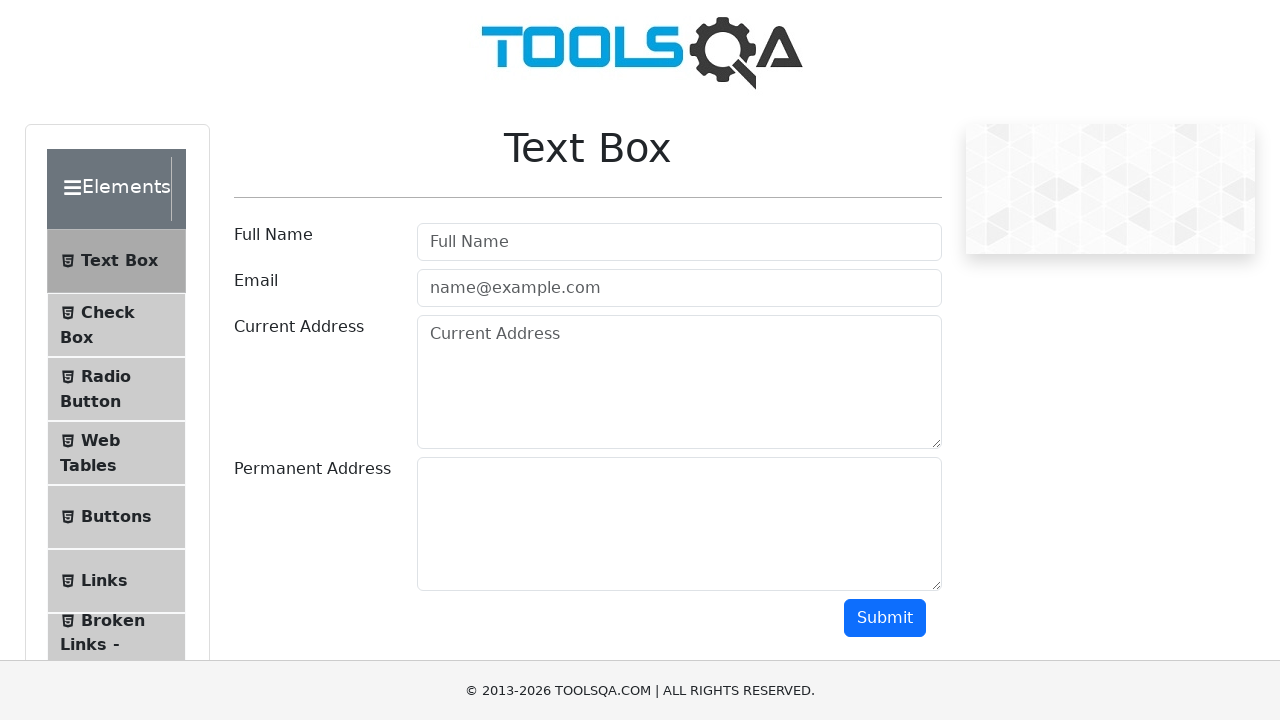

Filled username field with 'Oleg' on #userName
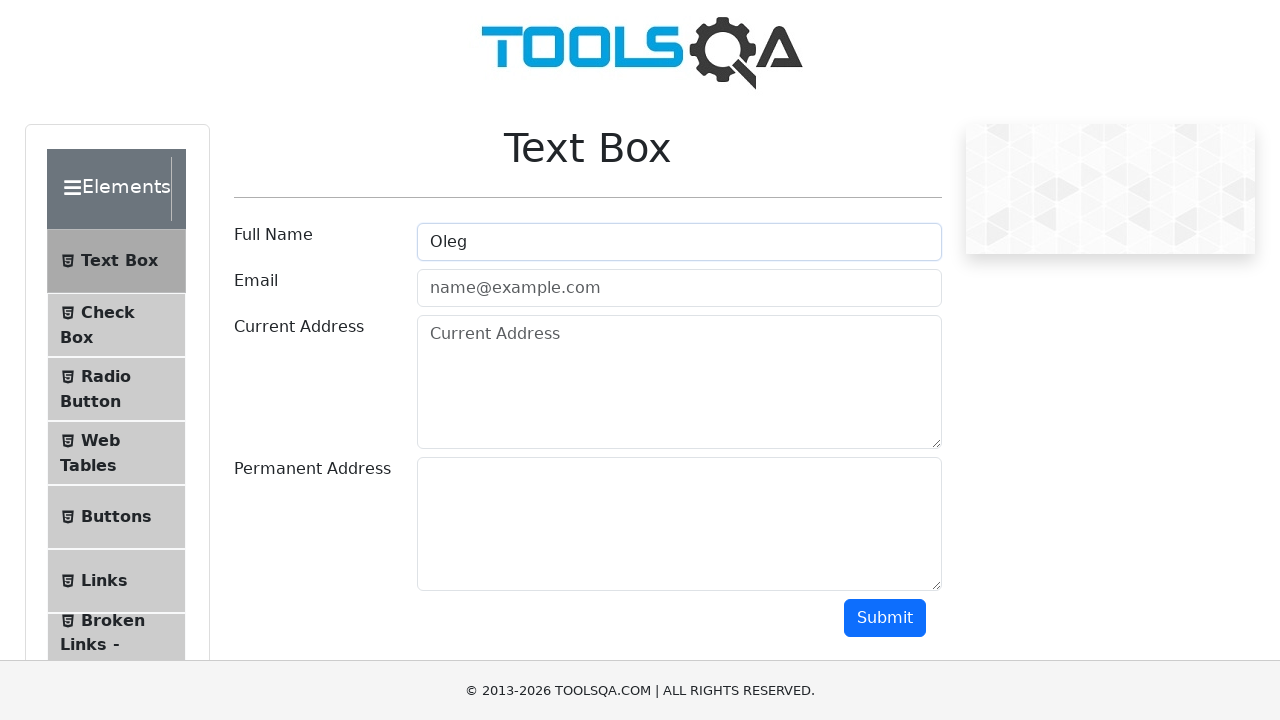

Clicked submit button to submit the form at (885, 618) on #submit
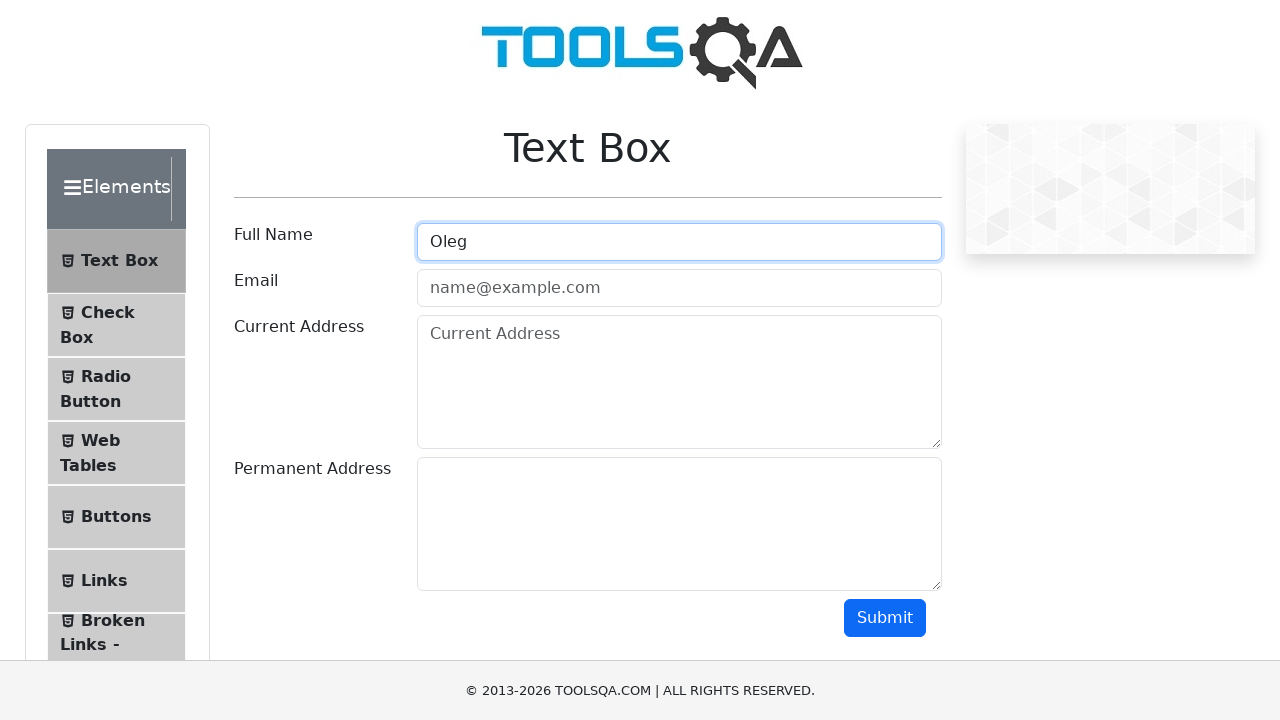

Form submission result appeared
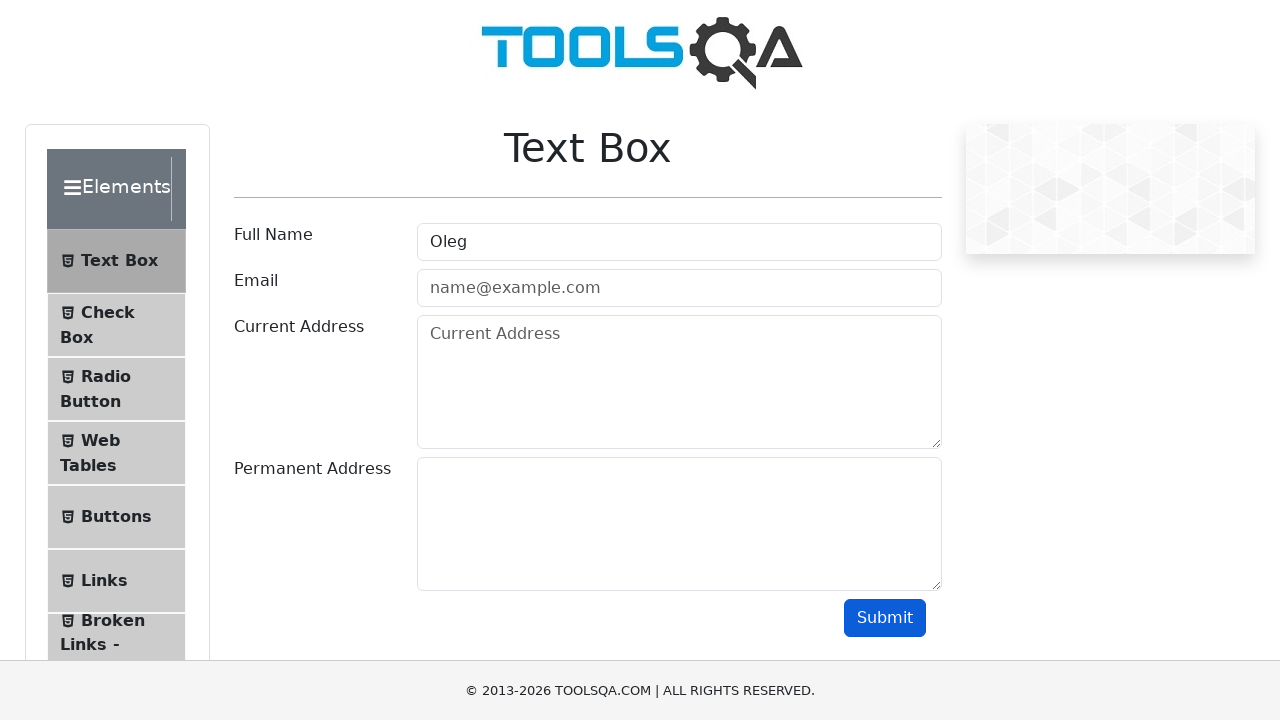

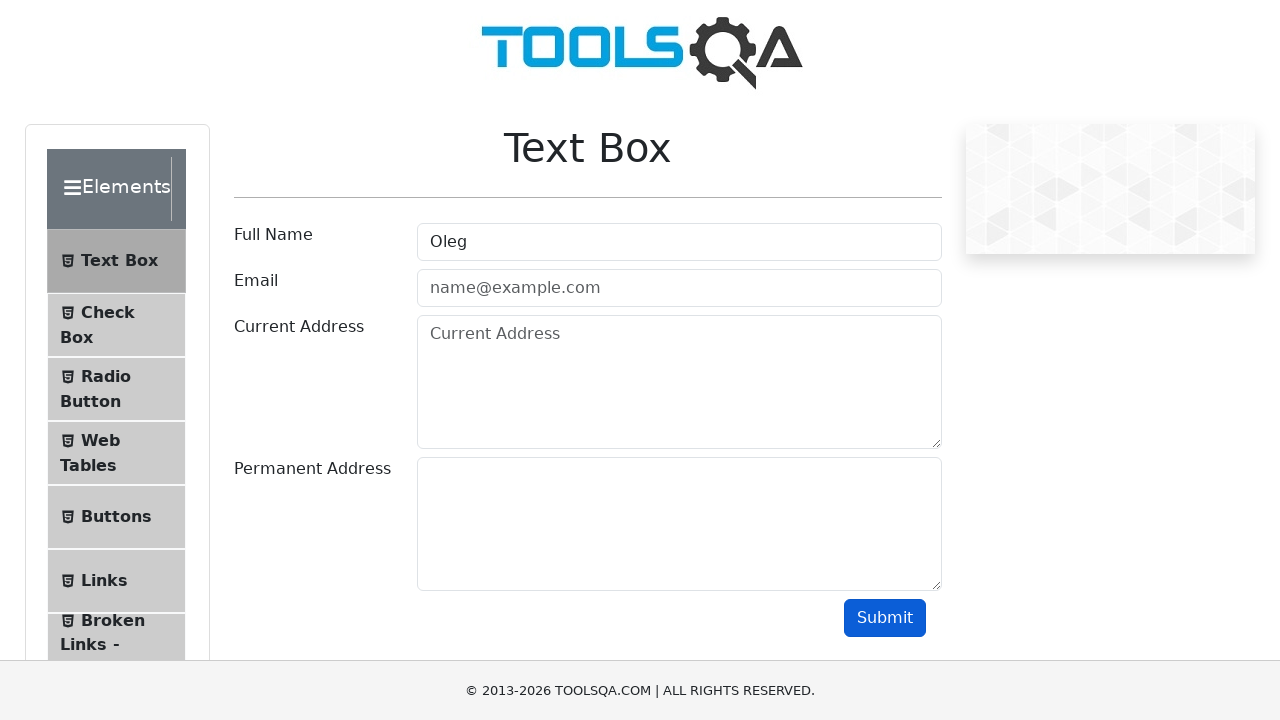